Counts all links on the page and prints their text and href attributes

Starting URL: https://www.vrlbus.in

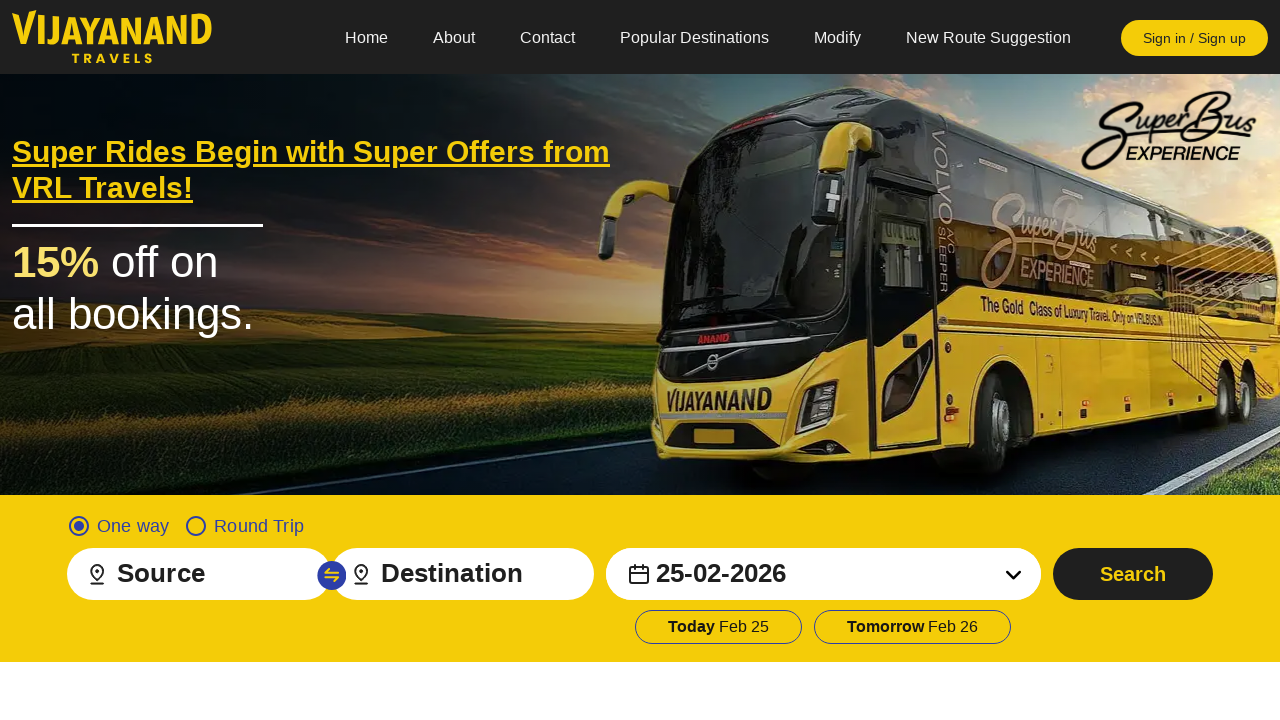

Navigated to VRL Bus website
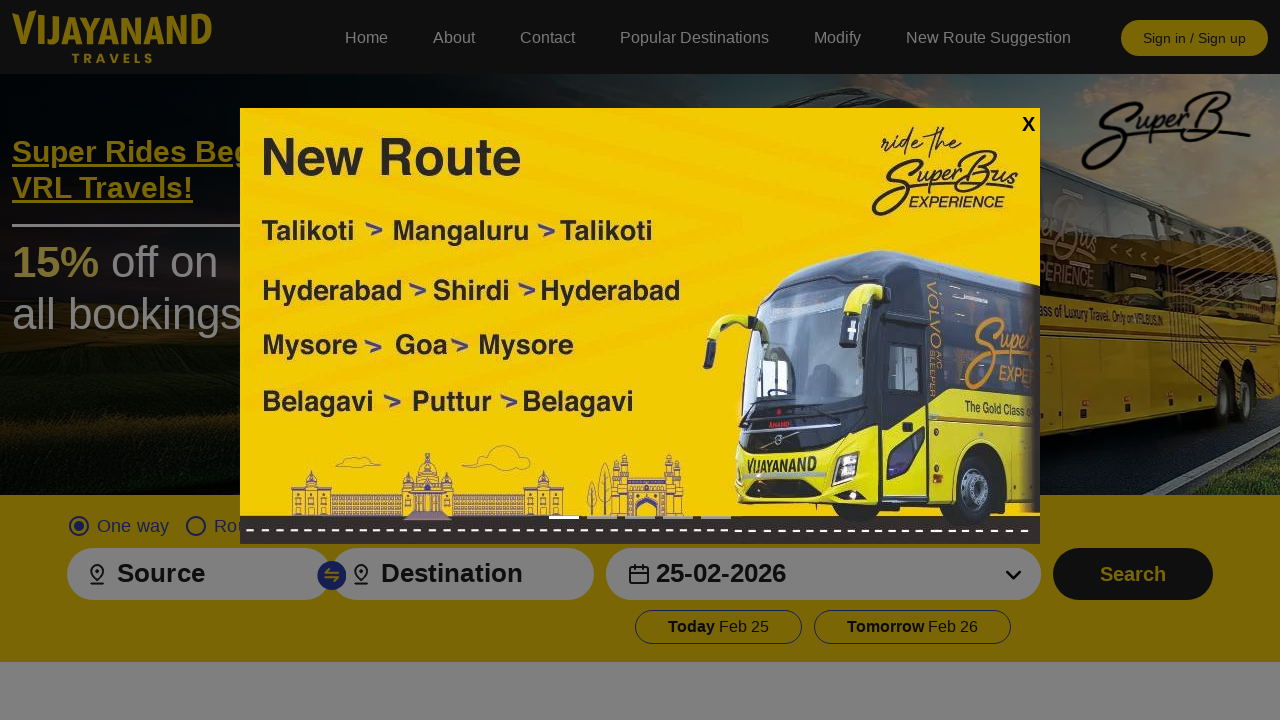

Located all links on the page - Total count: 95
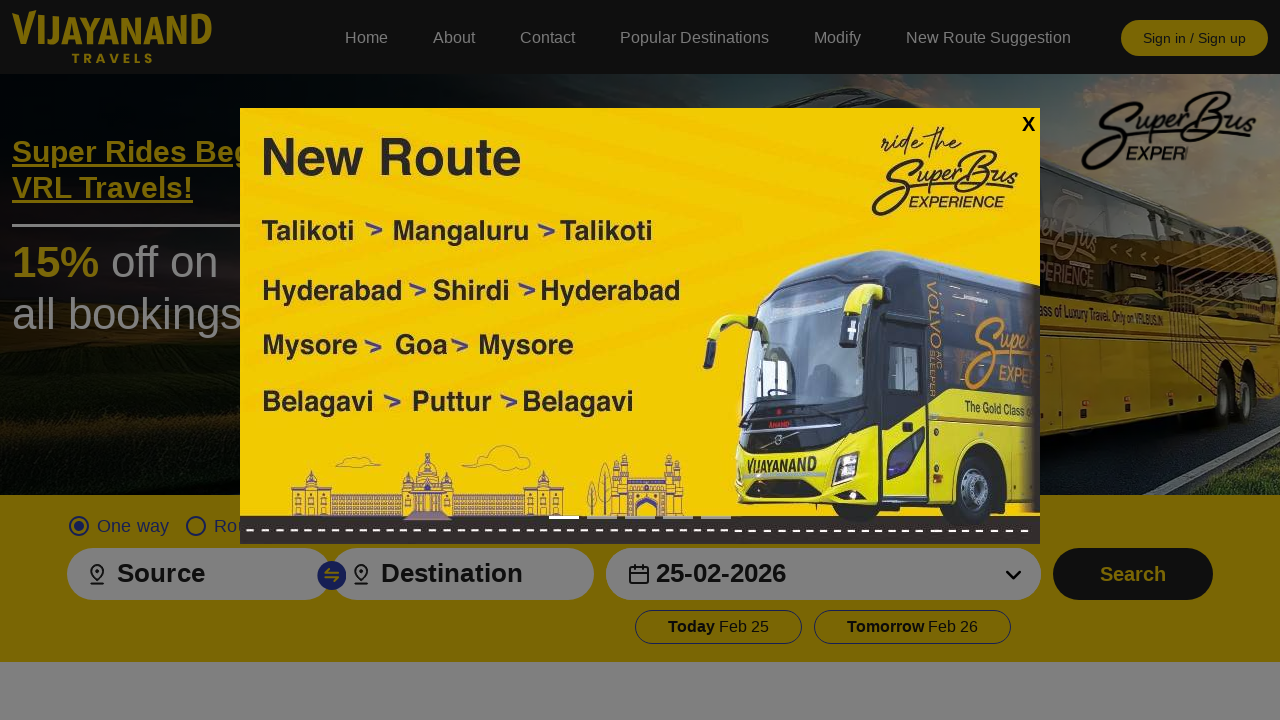

Link count verification failed - Expected 40, but found 95
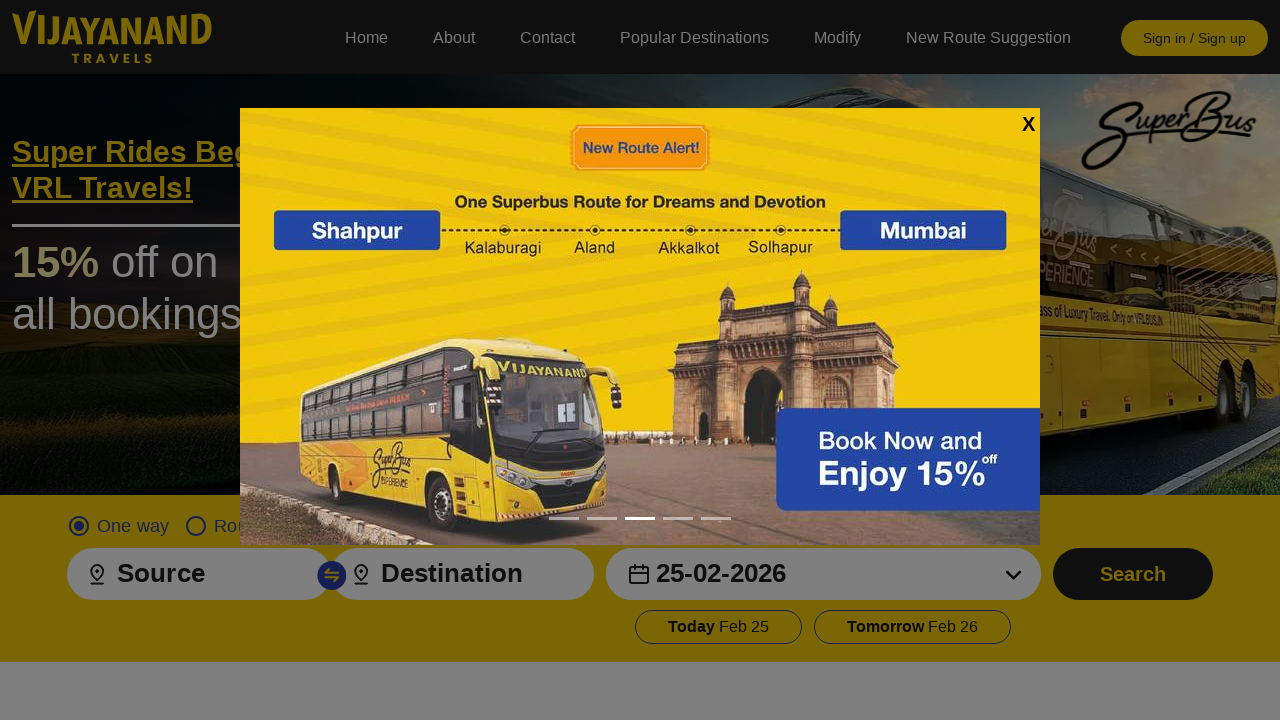

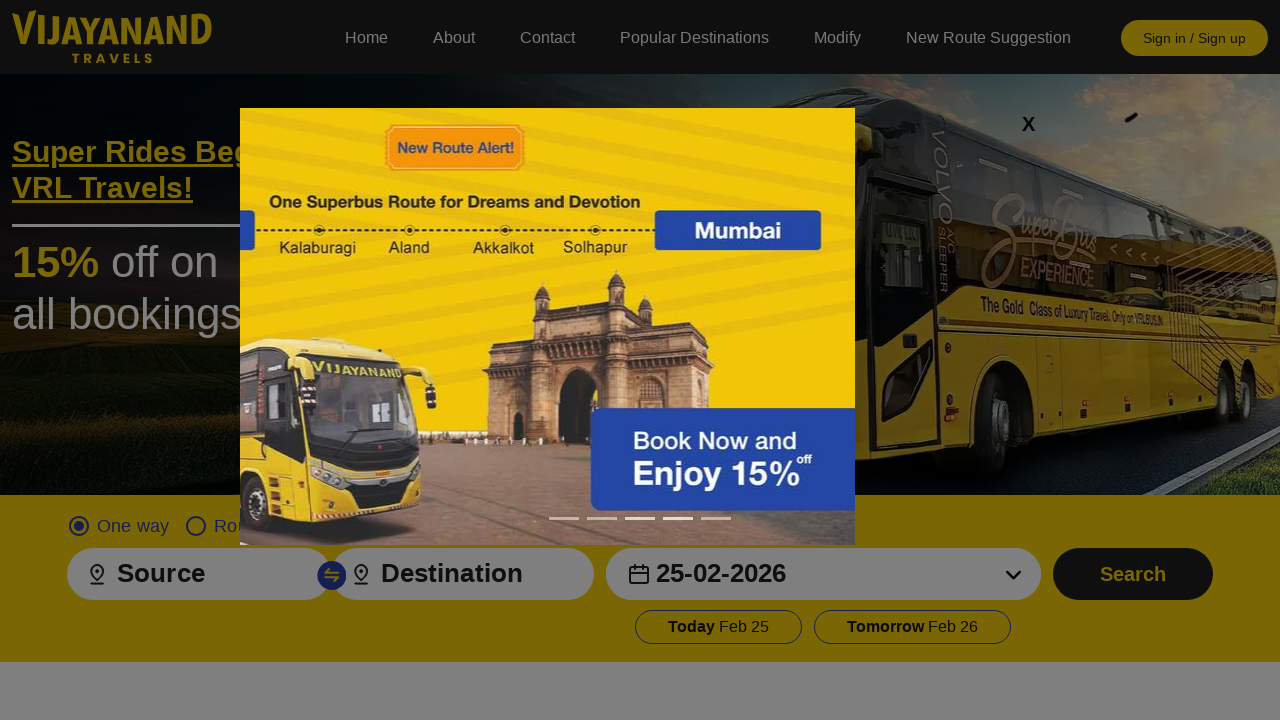